Tests the AJIO e-commerce site by searching for bags, applying gender and category filters to refine the search results

Starting URL: https://www.ajio.com/

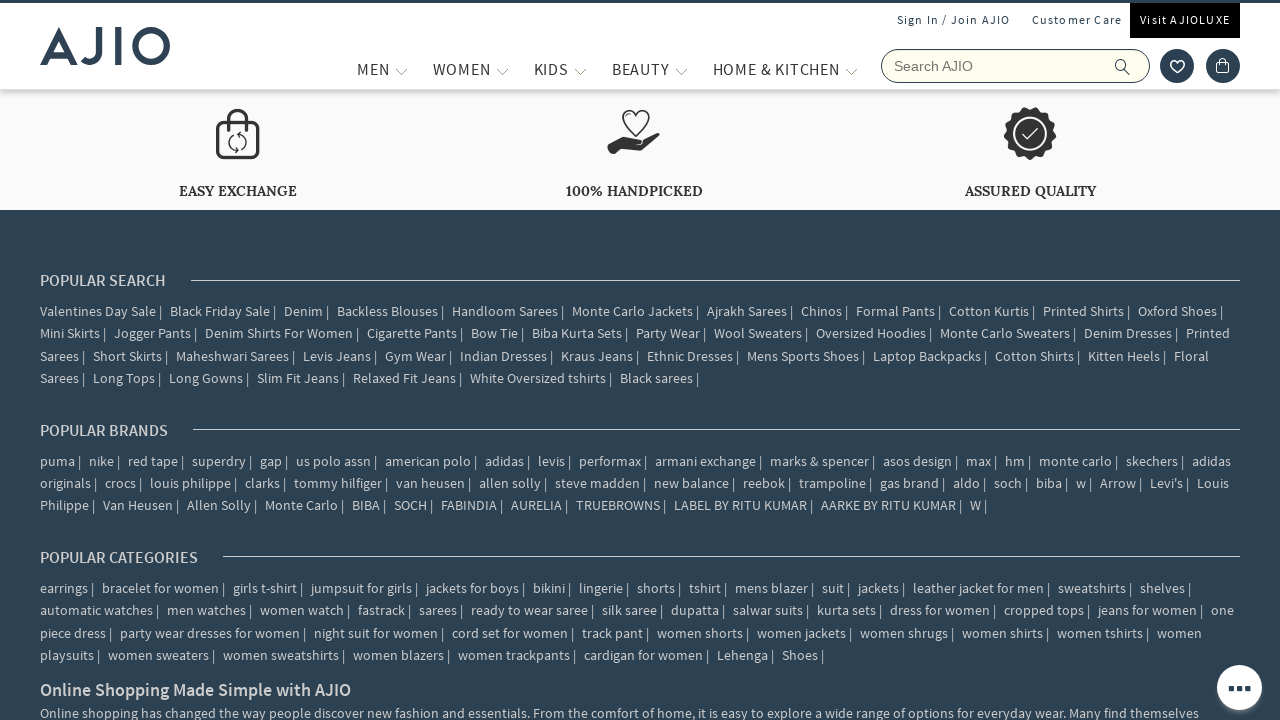

Filled search box with 'bags' on input[name='searchVal']
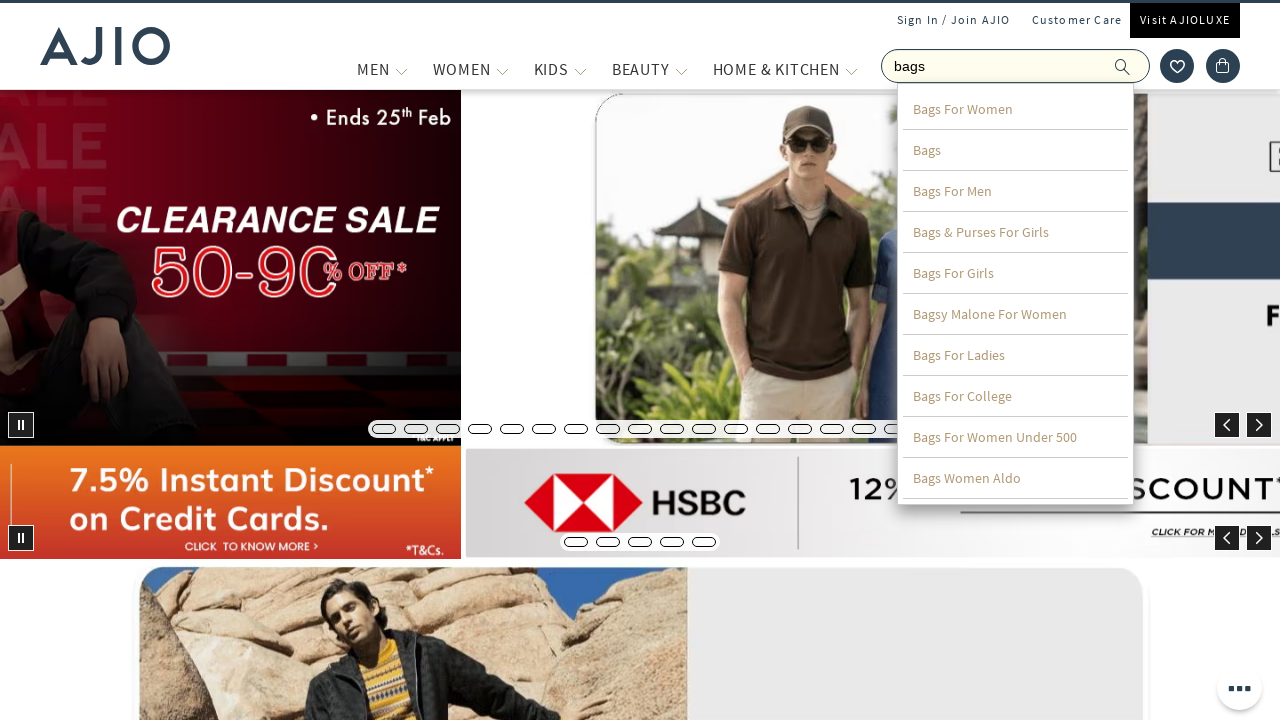

Pressed Enter to search for bags on input[name='searchVal']
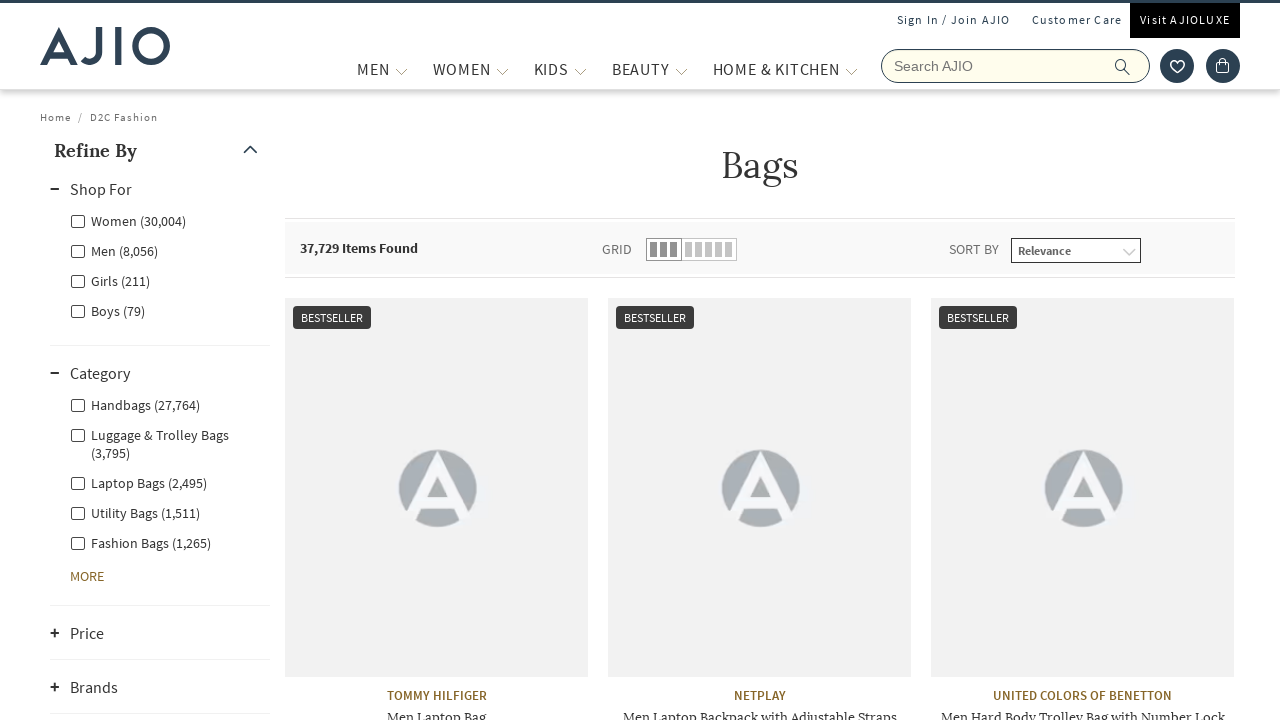

Applied Men gender filter at (114, 250) on xpath=//input[@name='genderfilter']/following-sibling::label[@for='Men']
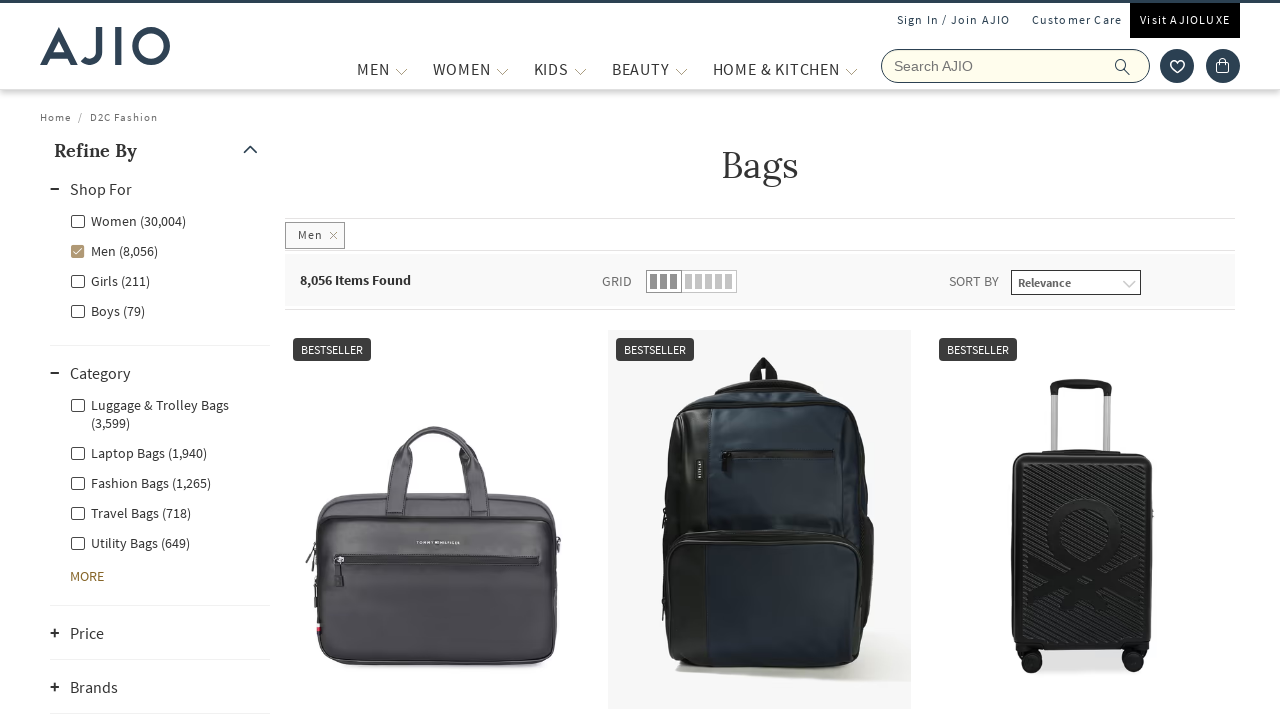

Waited 5 seconds for filters to apply
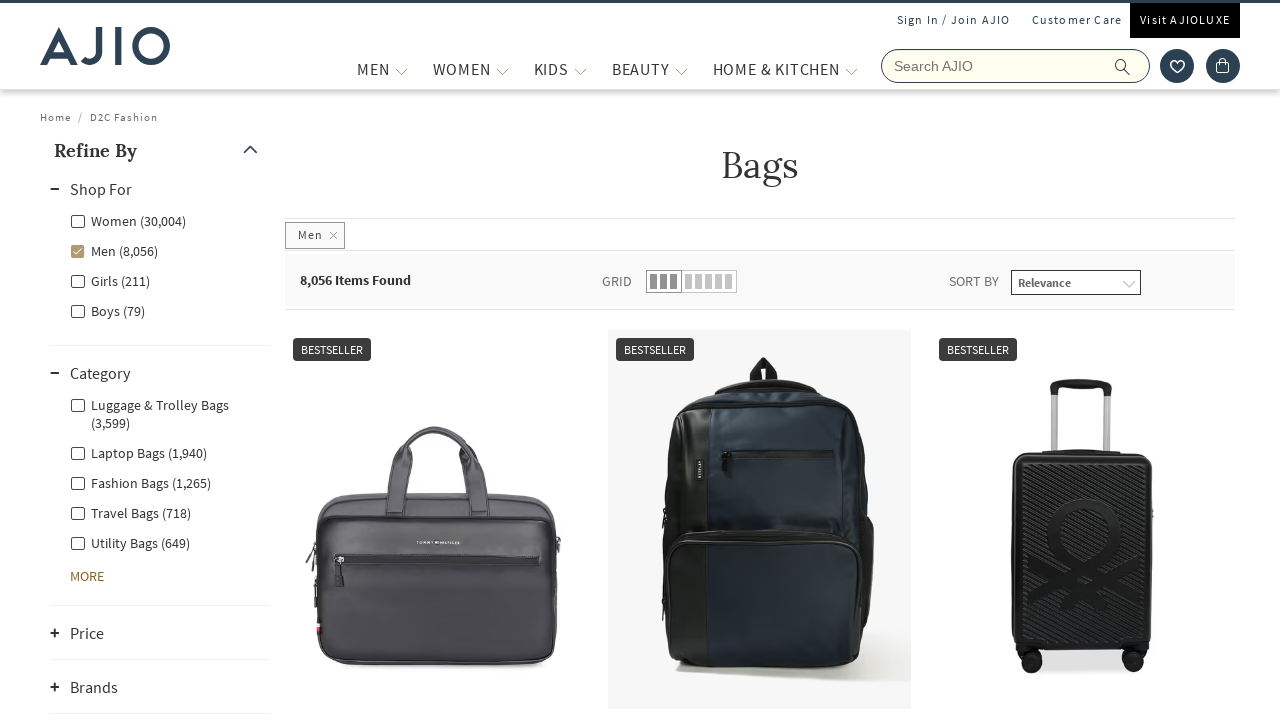

Applied Fashion Bags category filter at (140, 482) on xpath=//input[@id='Men - Fashion Bags']/following-sibling::label[@for='Men - Fas
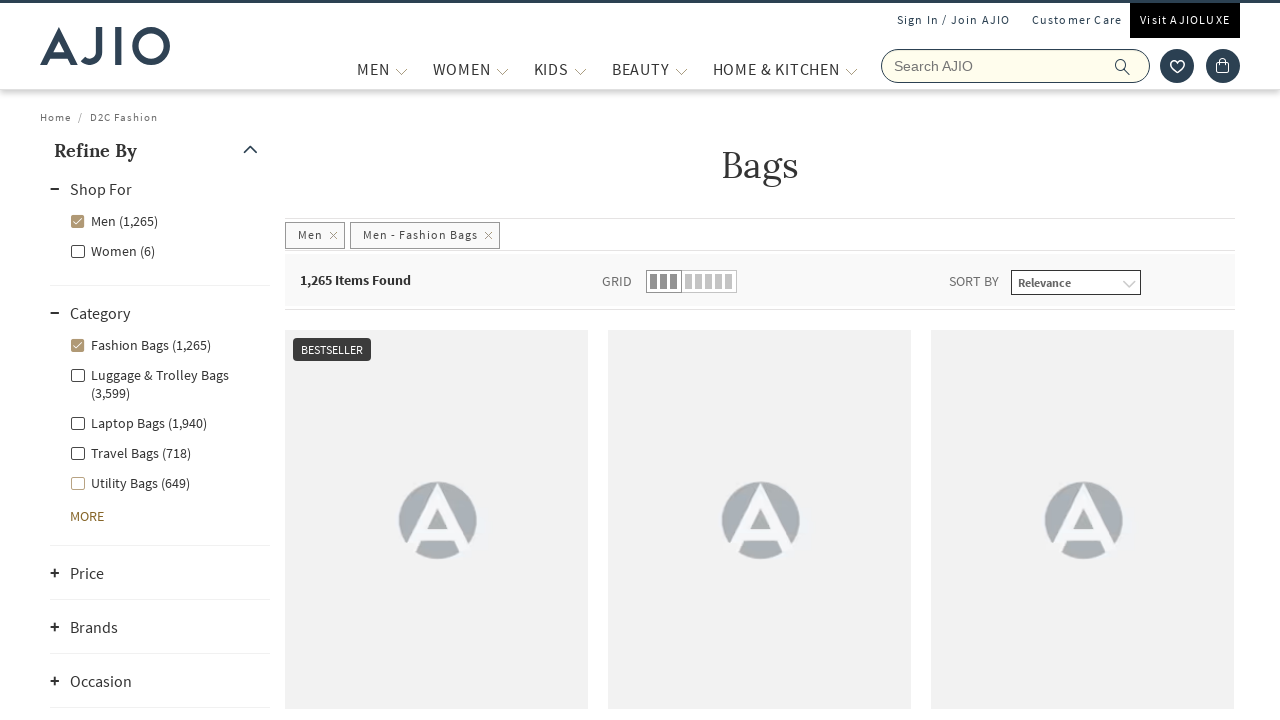

Products loaded with applied filters
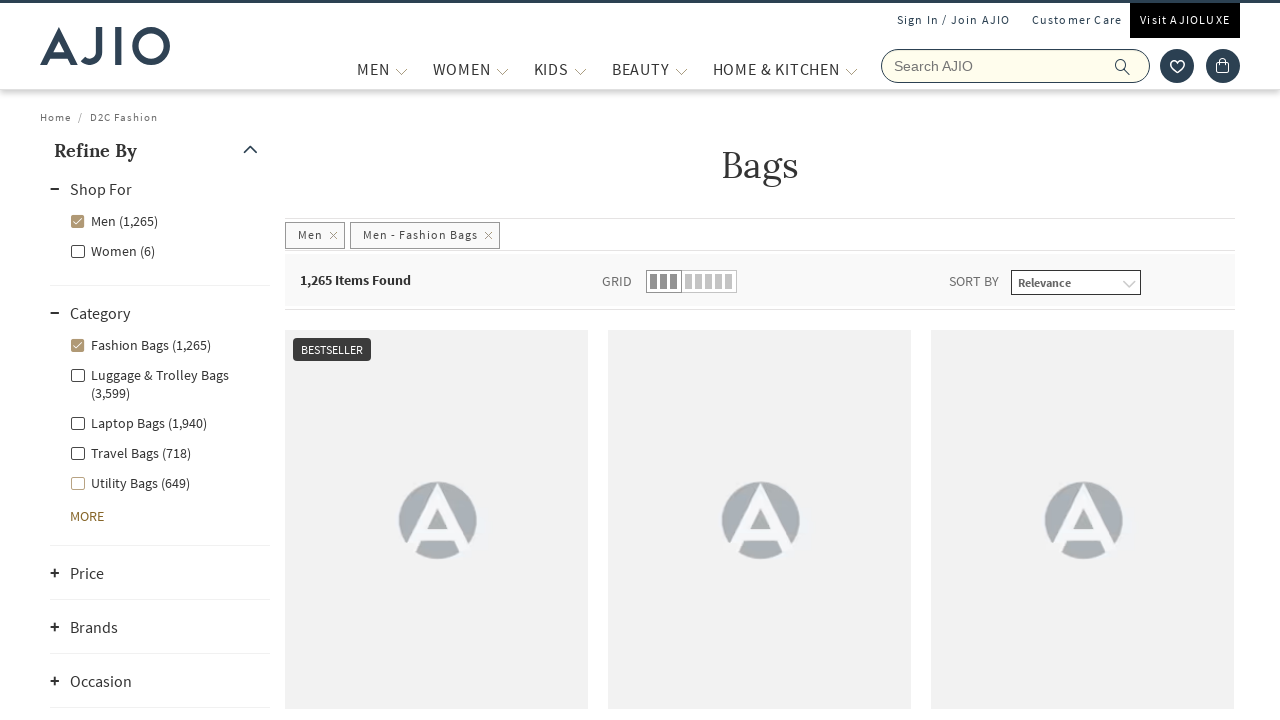

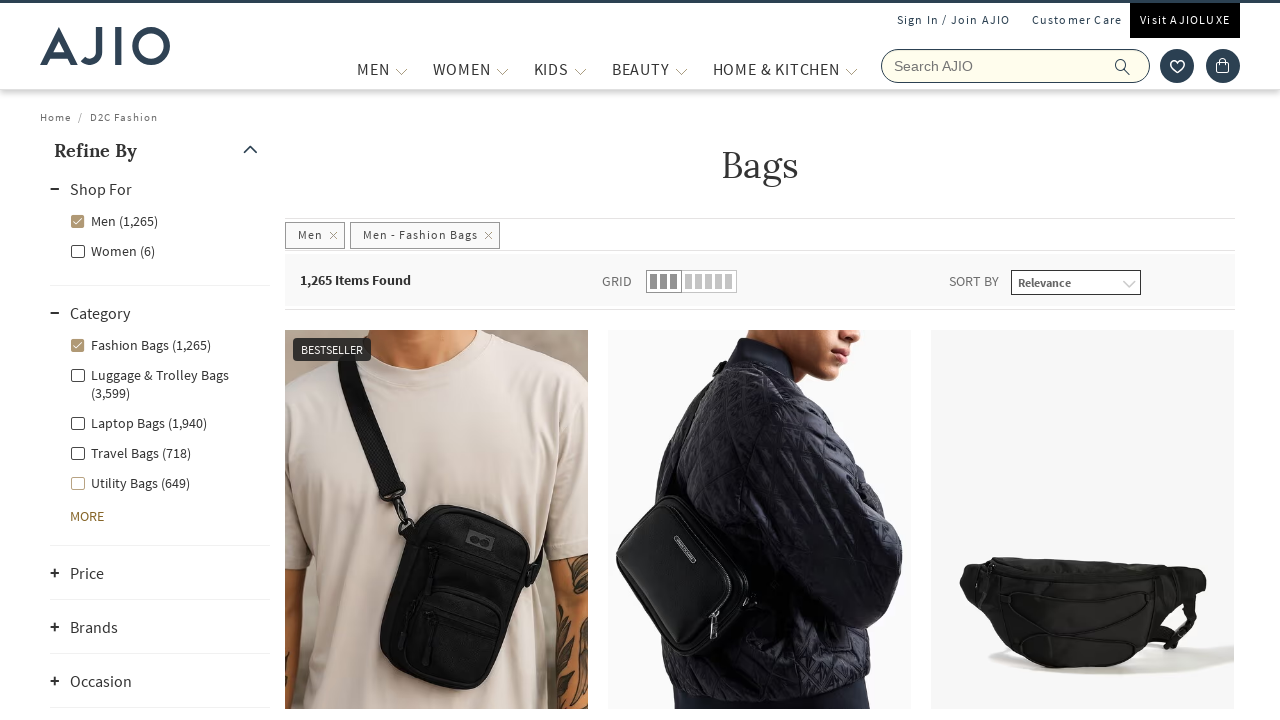